Tests handling multiple browser windows by clicking a link multiple times to open new windows, then verifying that multiple window handles exist.

Starting URL: https://the-internet.herokuapp.com/windows

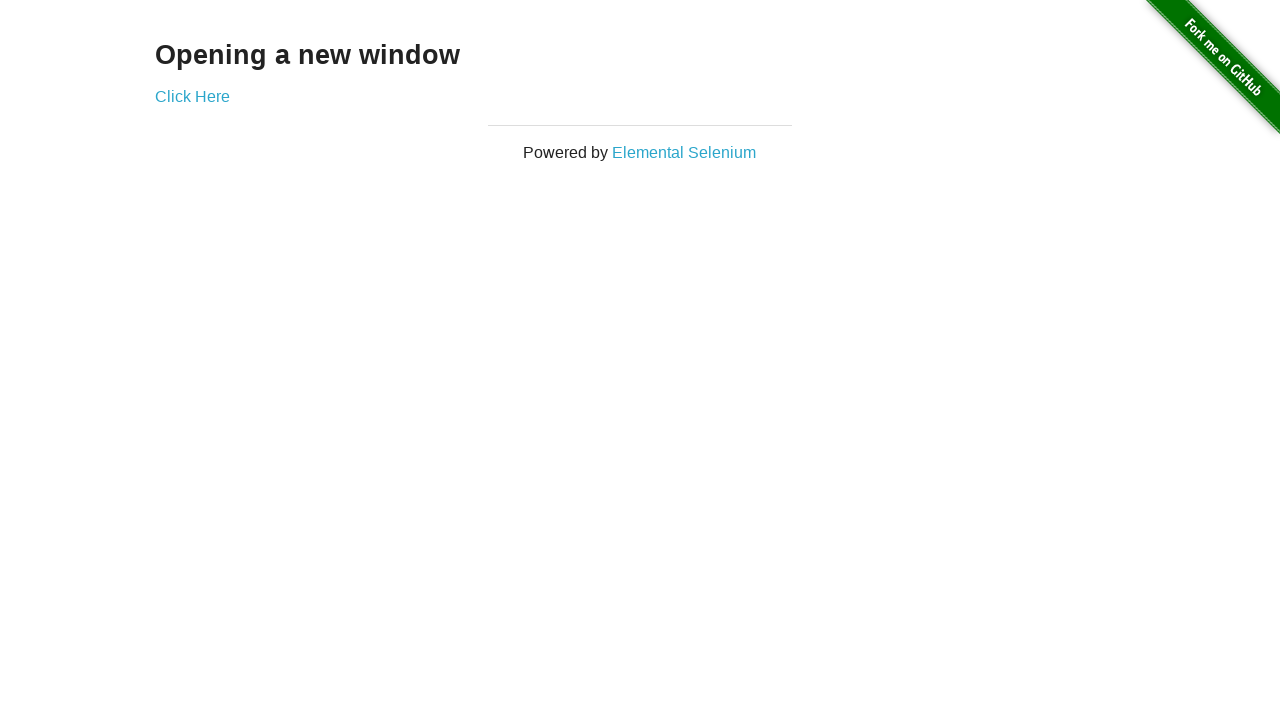

Clicked 'Click Here' link to open first new window at (192, 96) on xpath=//a[text()='Click Here']
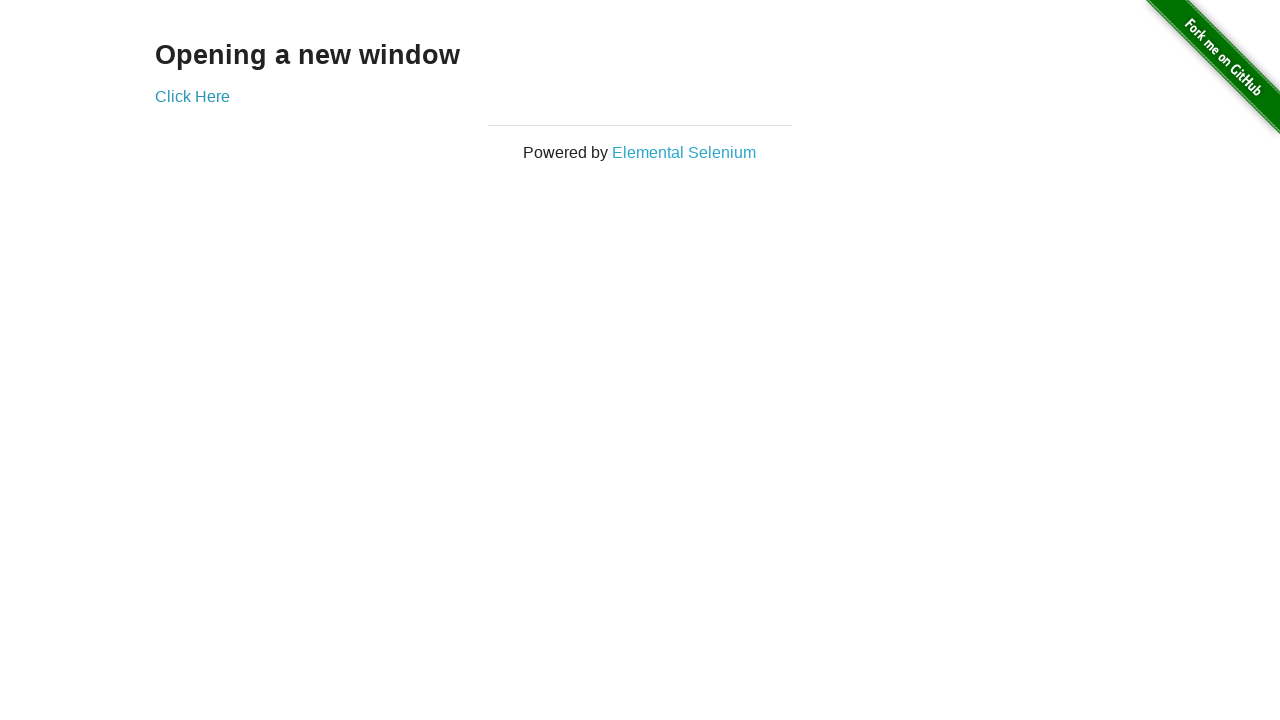

Clicked 'Click Here' link to open second new window at (192, 96) on xpath=//a[text()='Click Here']
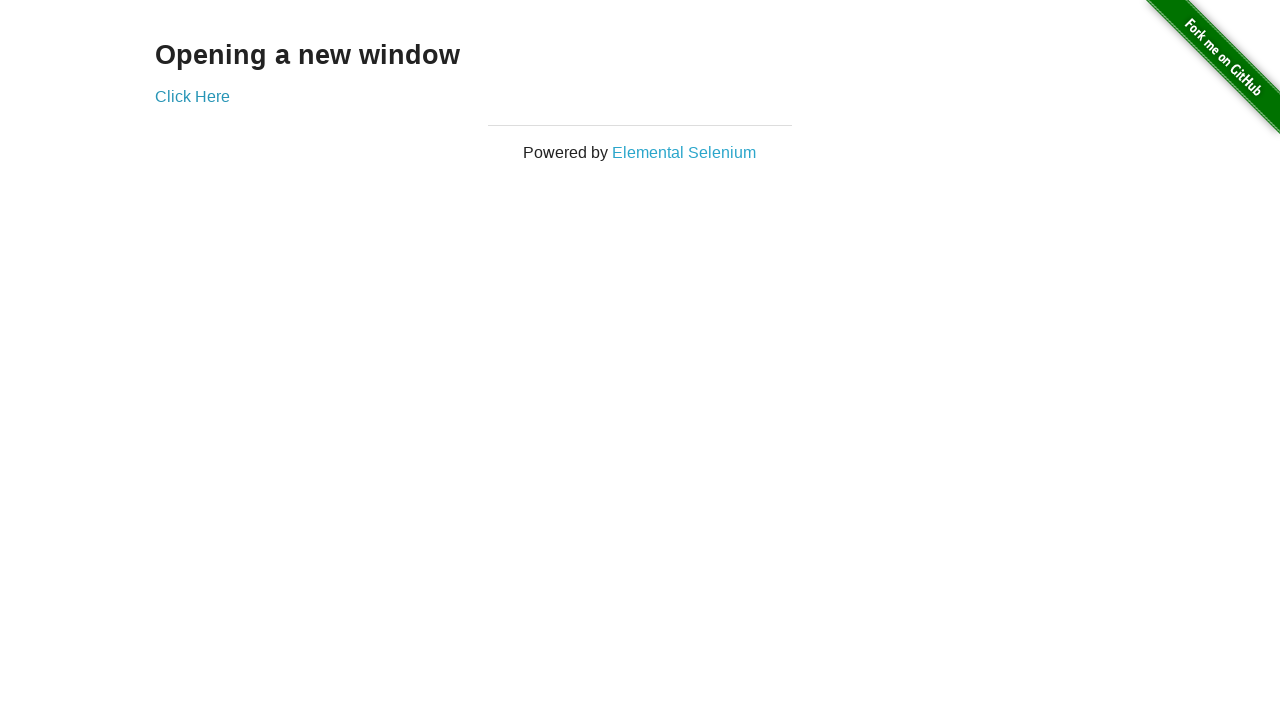

Clicked 'Click Here' link to open third new window at (192, 96) on xpath=//a[text()='Click Here']
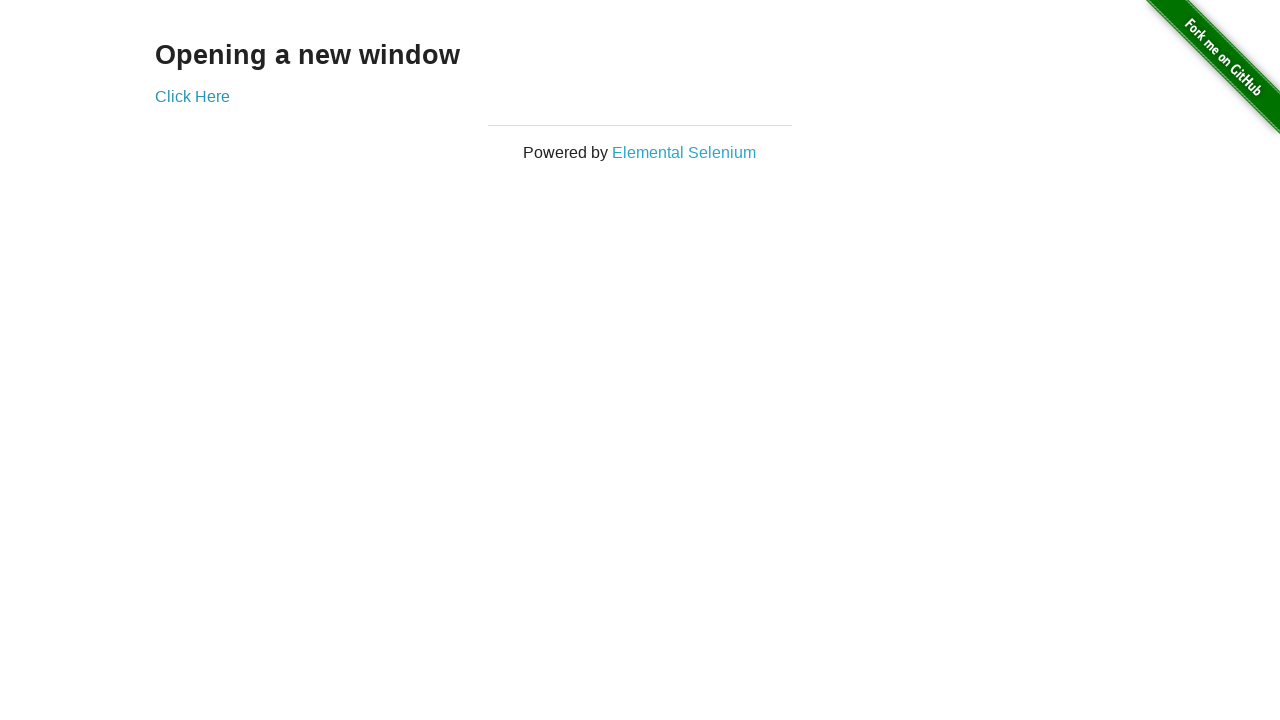

Clicked 'Click Here' link to open fourth new window at (192, 96) on xpath=//a[text()='Click Here']
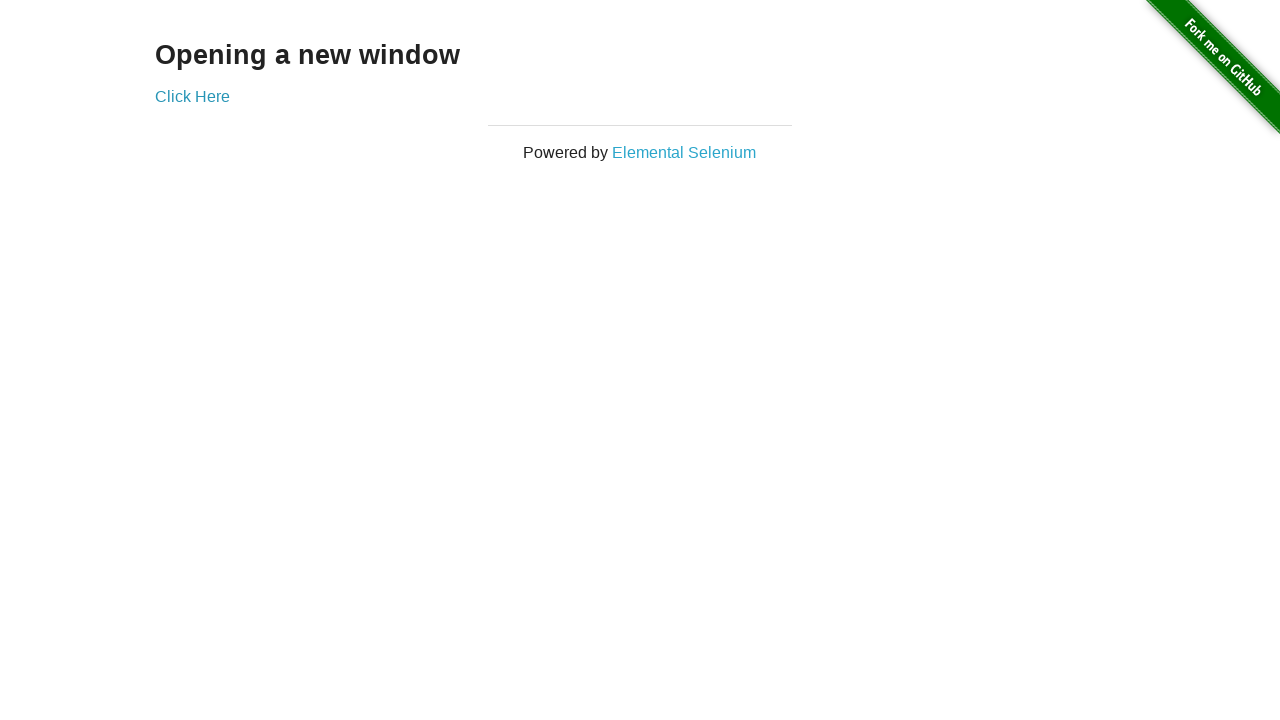

Clicked 'Click Here' link to open fifth new window at (192, 96) on xpath=//a[text()='Click Here']
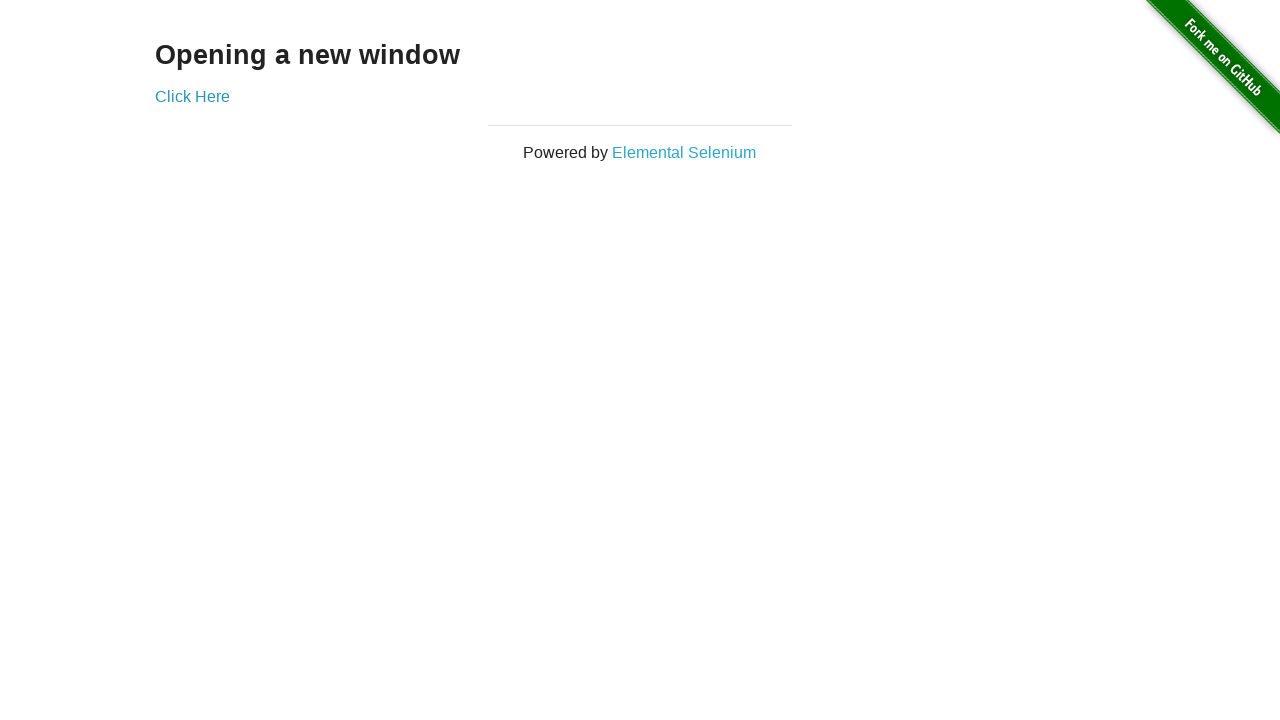

Clicked 'Click Here' link to open sixth new window at (192, 96) on xpath=//a[text()='Click Here']
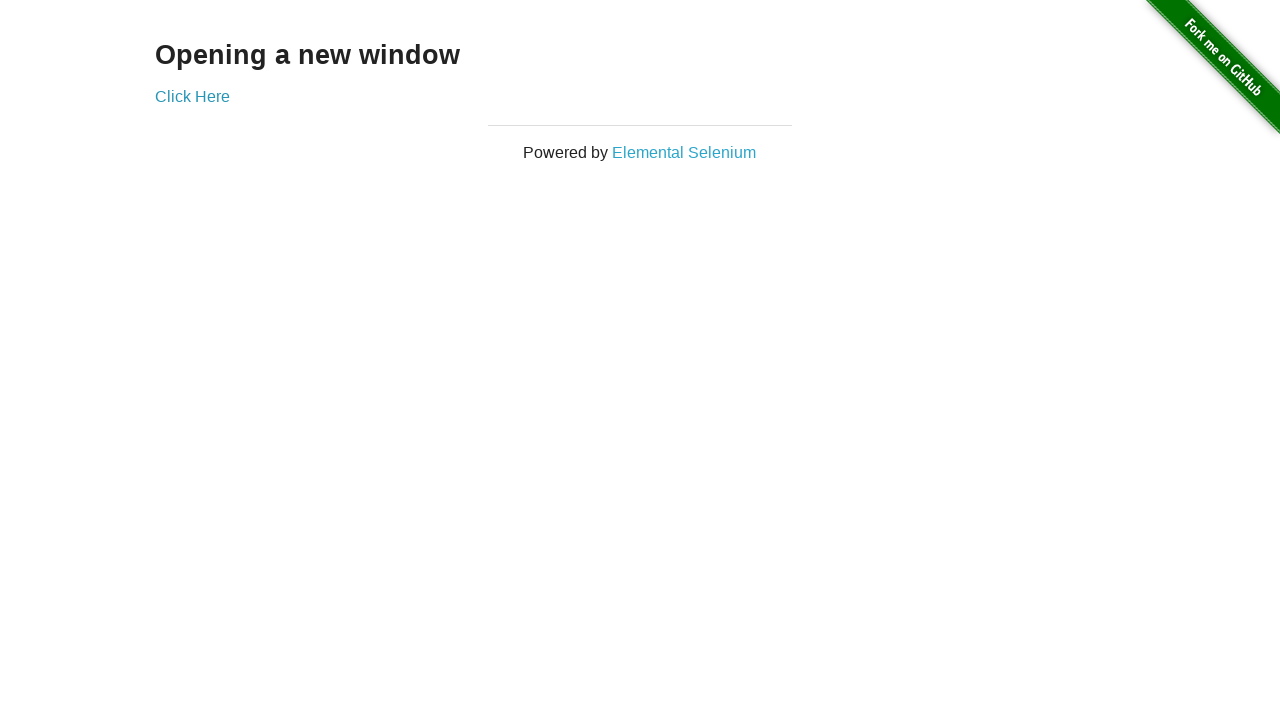

Clicked 'Click Here' link to open seventh new window at (192, 96) on xpath=//a[text()='Click Here']
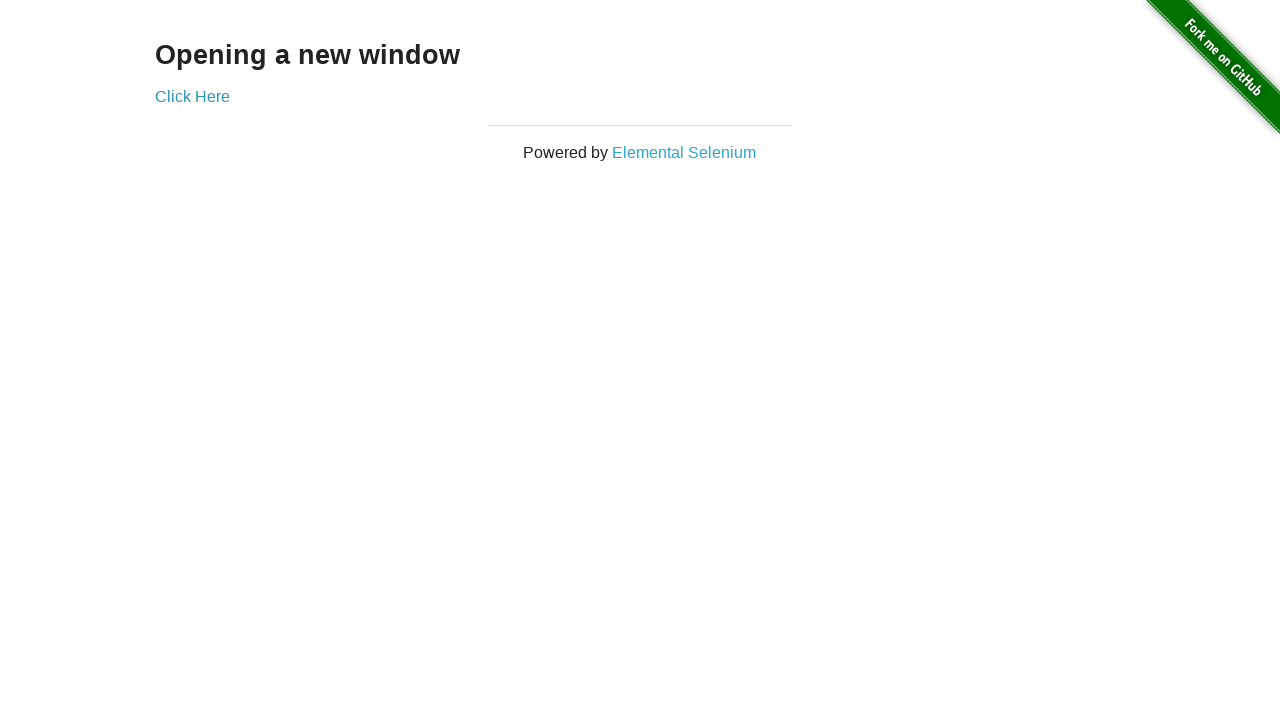

Waited 1000ms for all windows to fully open
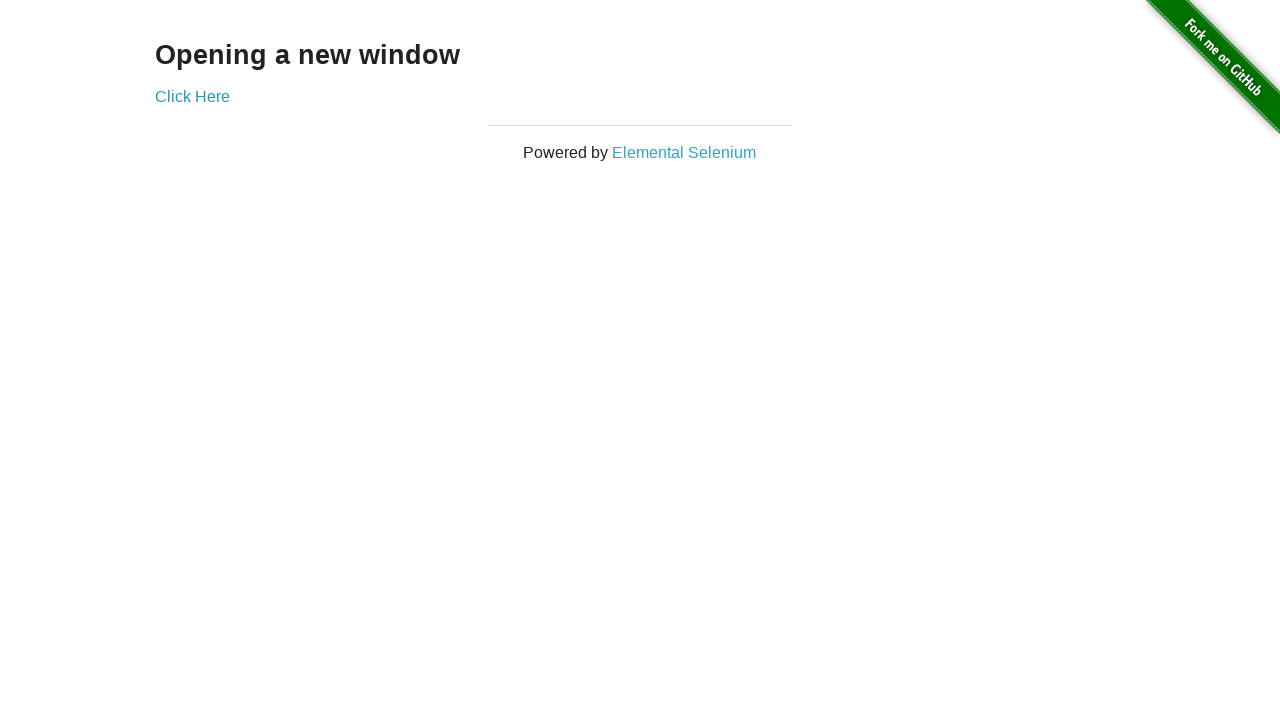

Retrieved all pages/windows from context - total count: 8
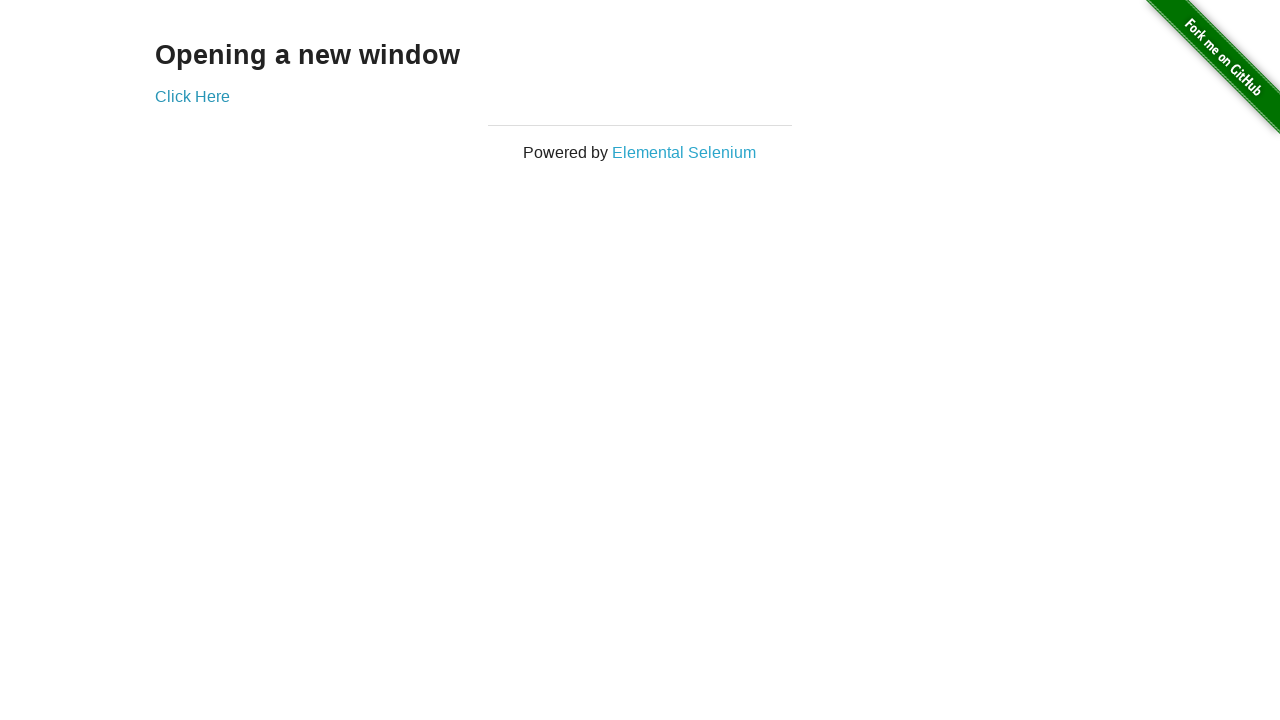

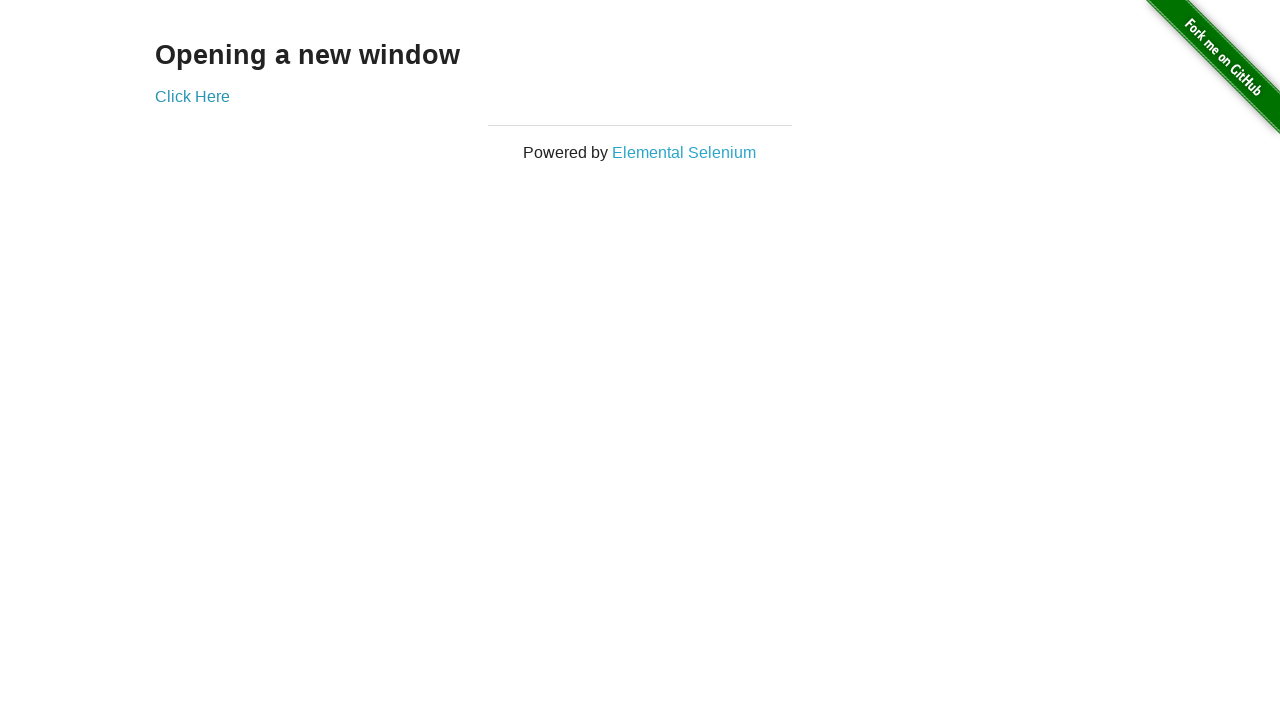